Tests drag and drop functionality on jQuery UI demo page by dragging an element and verifying the drop target text changes

Starting URL: https://jqueryui.com/droppable/

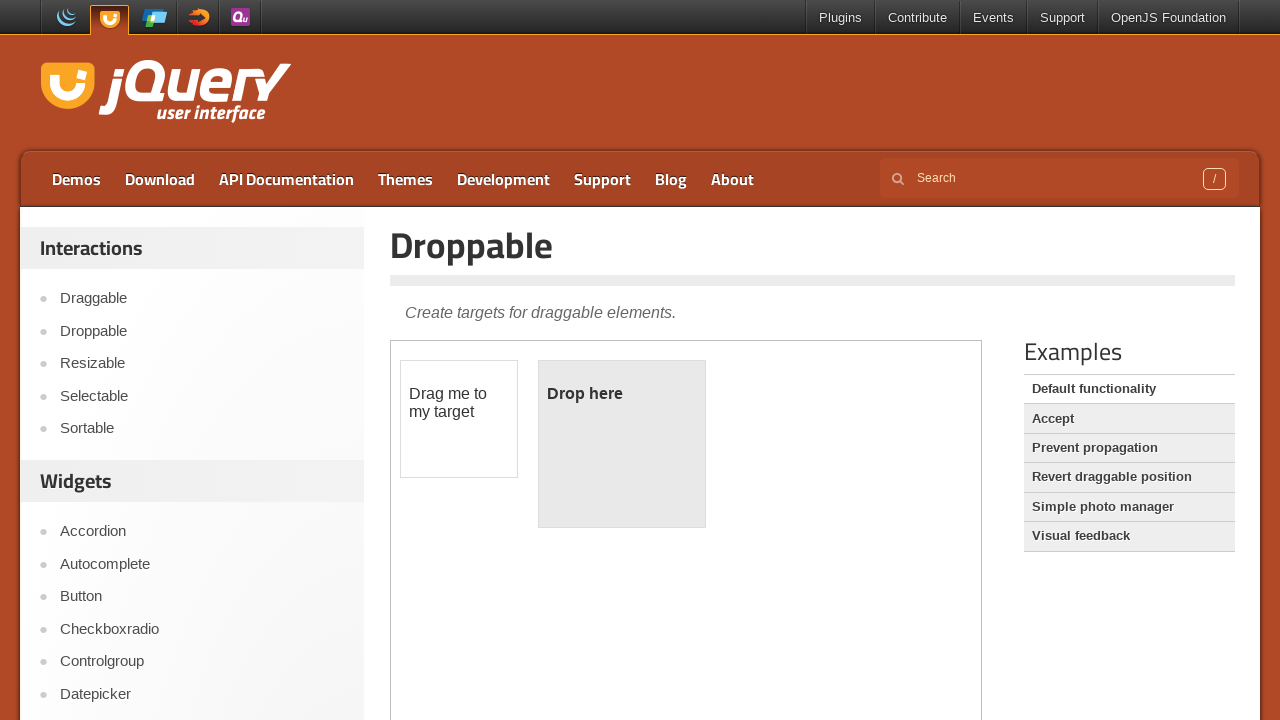

Located the iframe containing the drag and drop demo
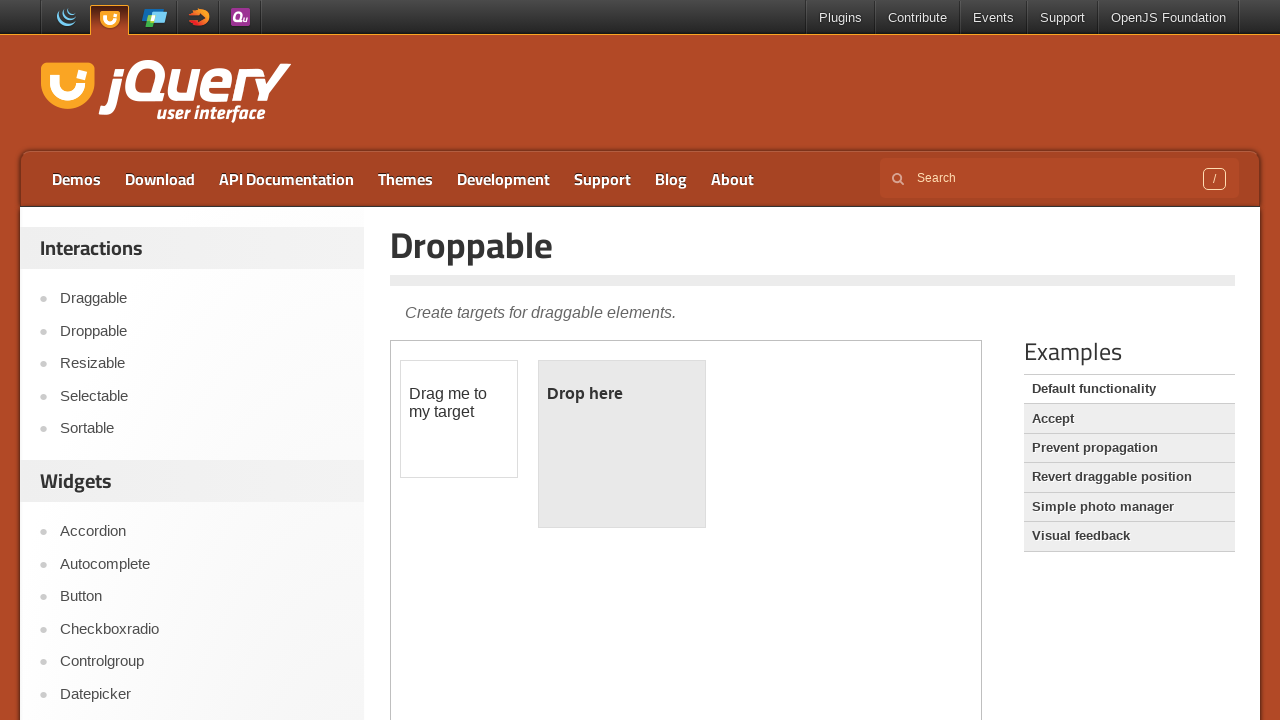

Located the draggable element
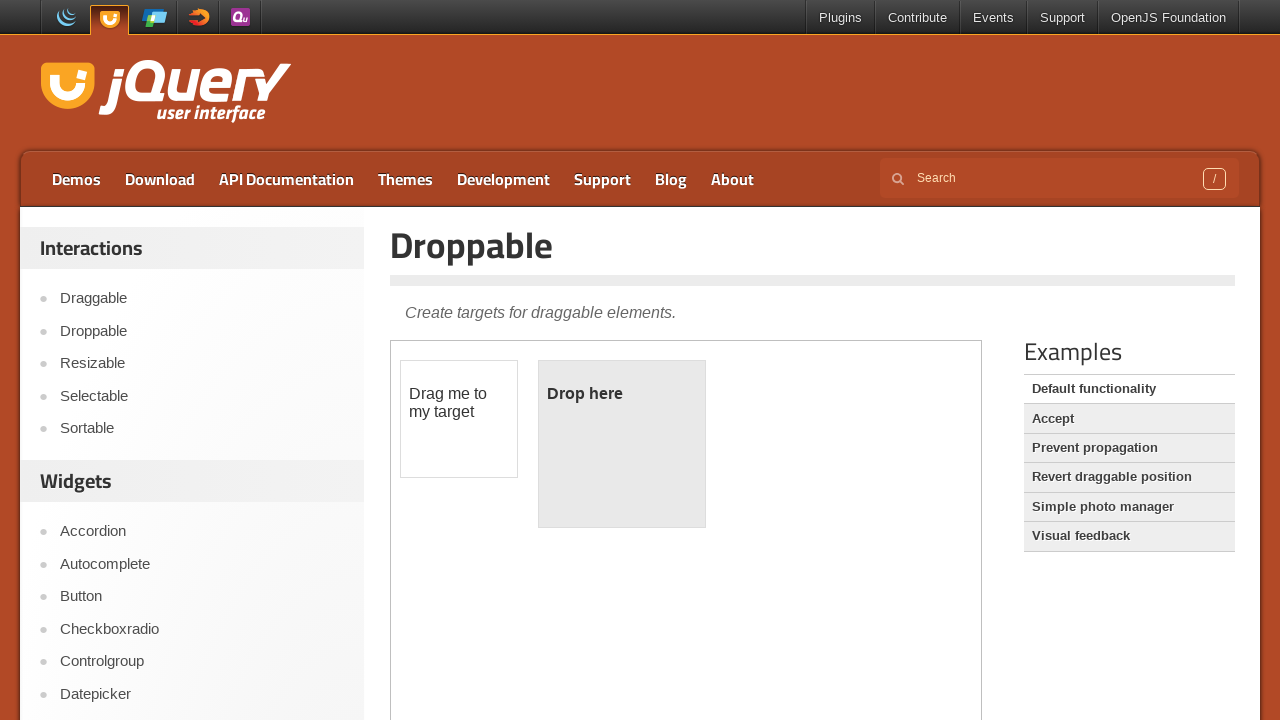

Located the droppable target element
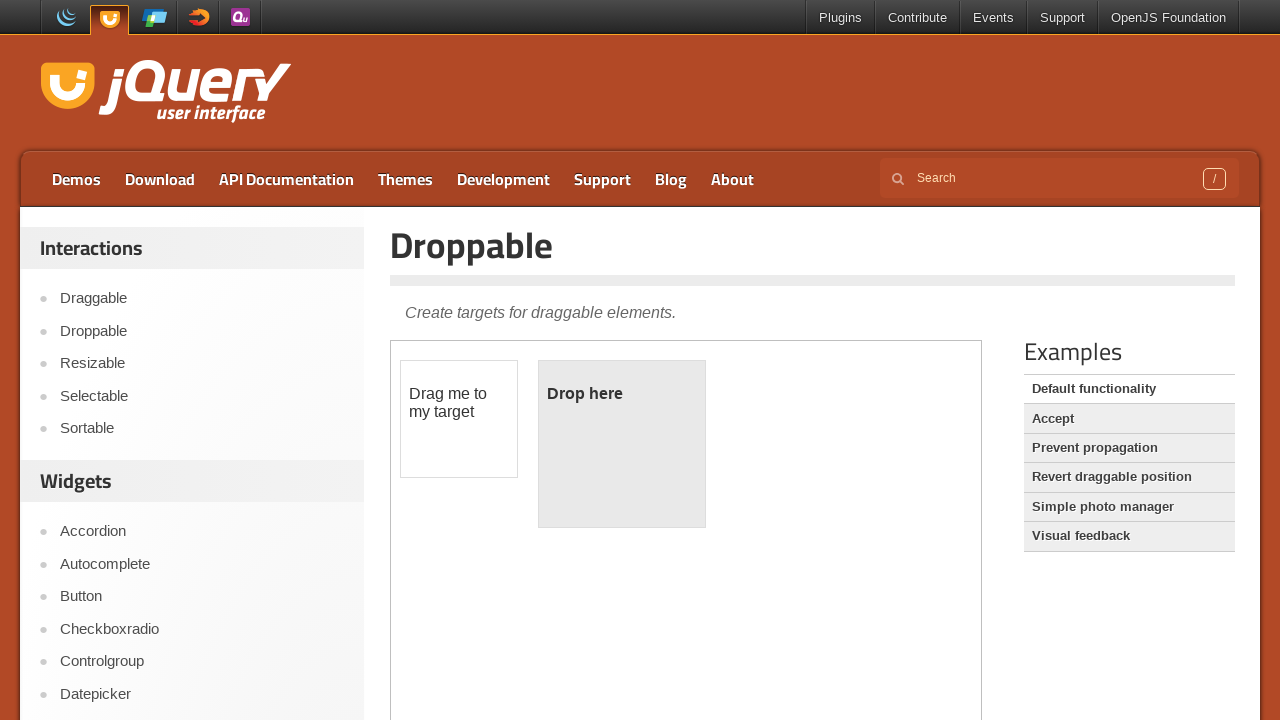

Retrieved initial drop target text: 'Drop here'
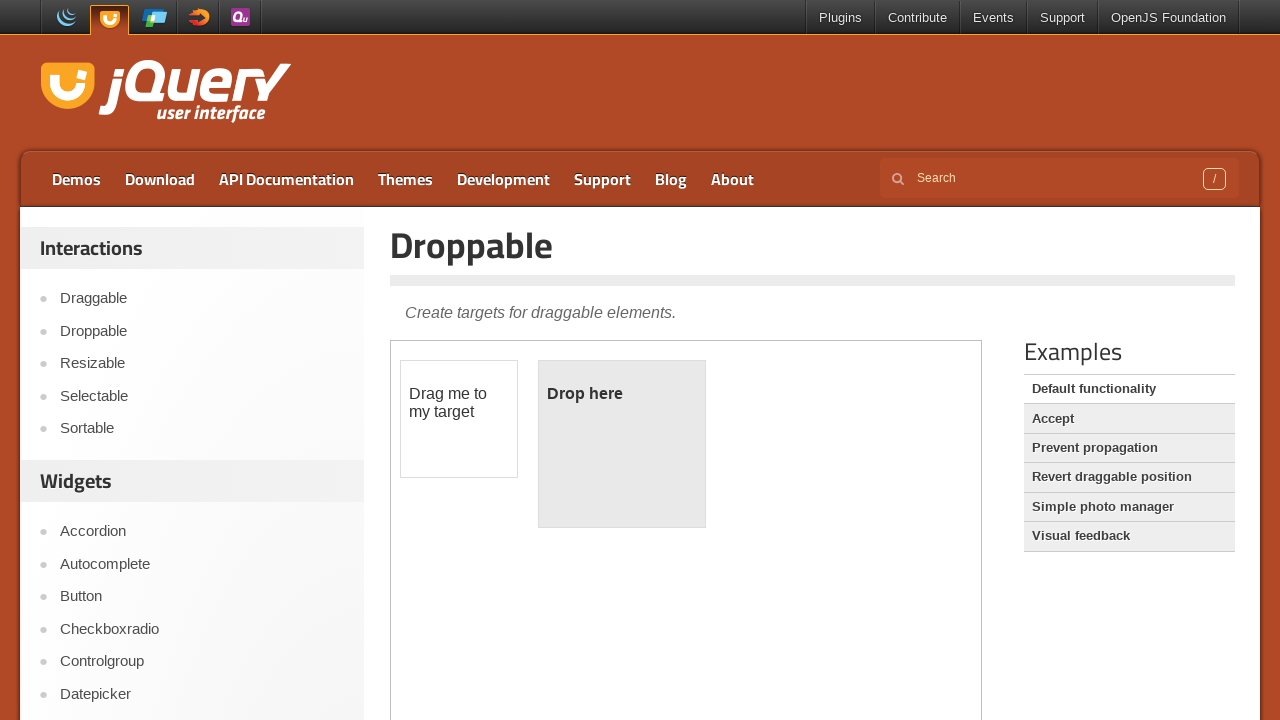

Dragged the draggable element to the droppable target at (622, 444)
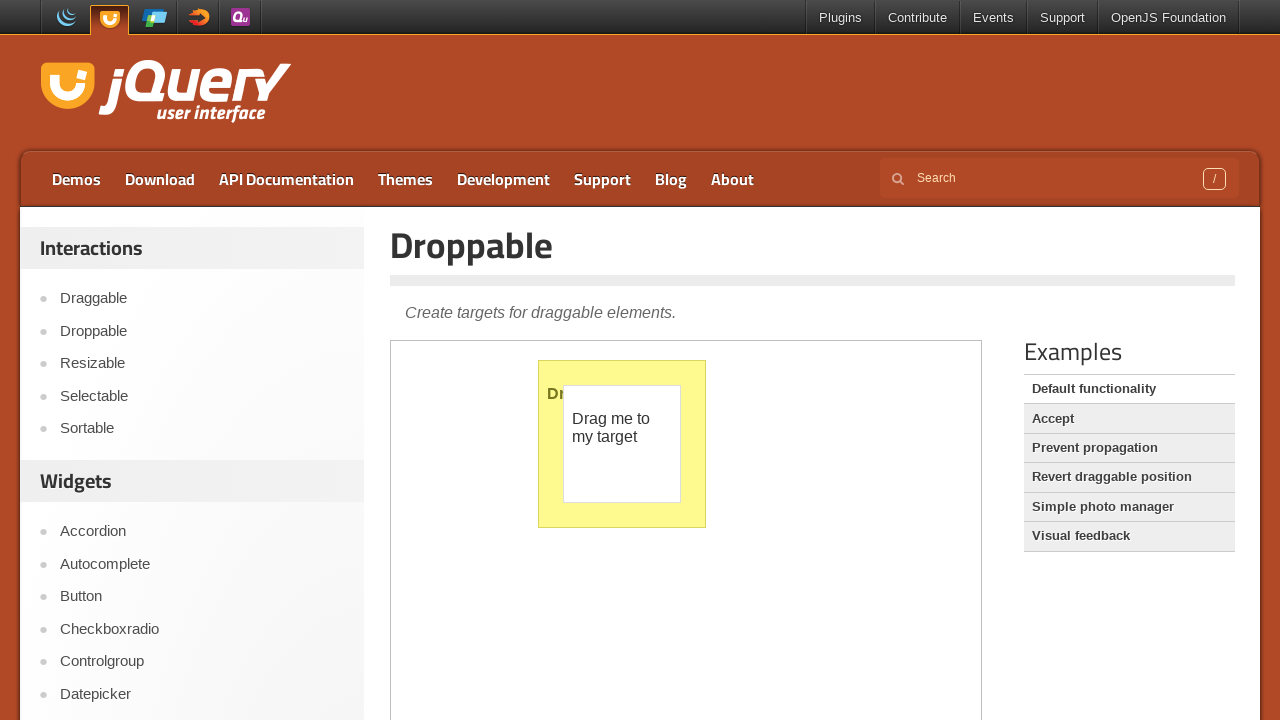

Retrieved final drop target text: 'Dropped!'
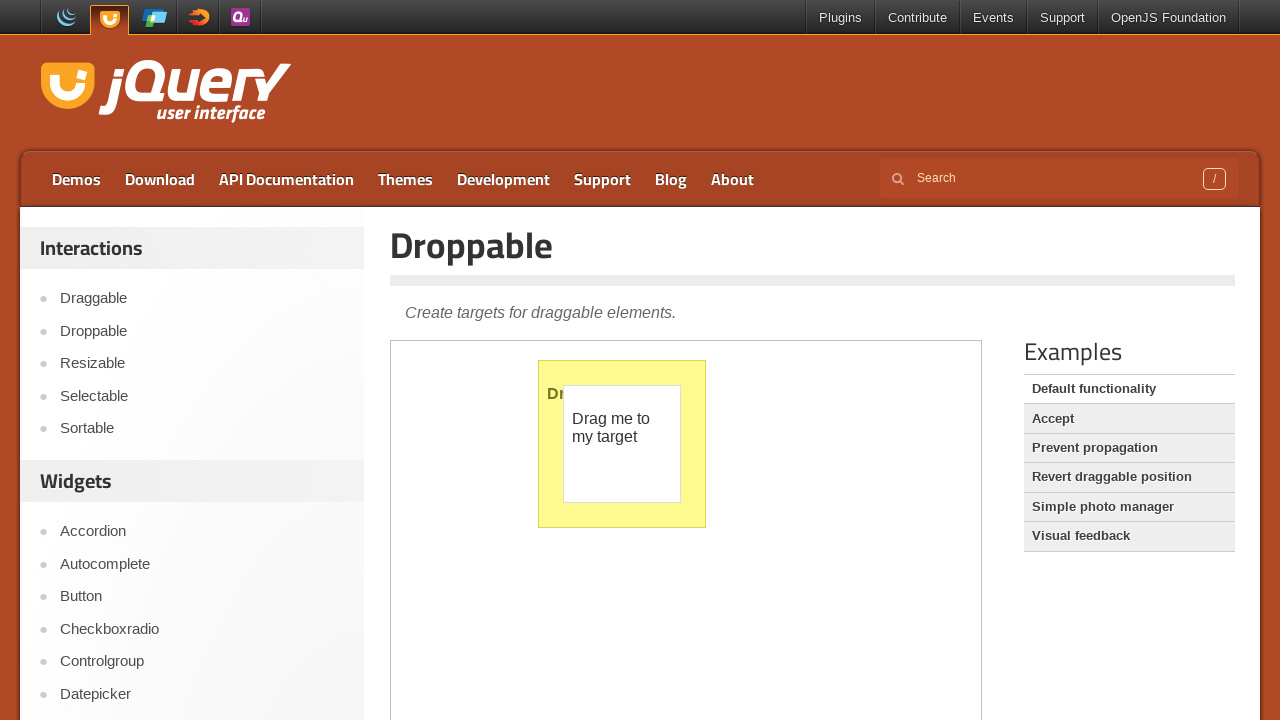

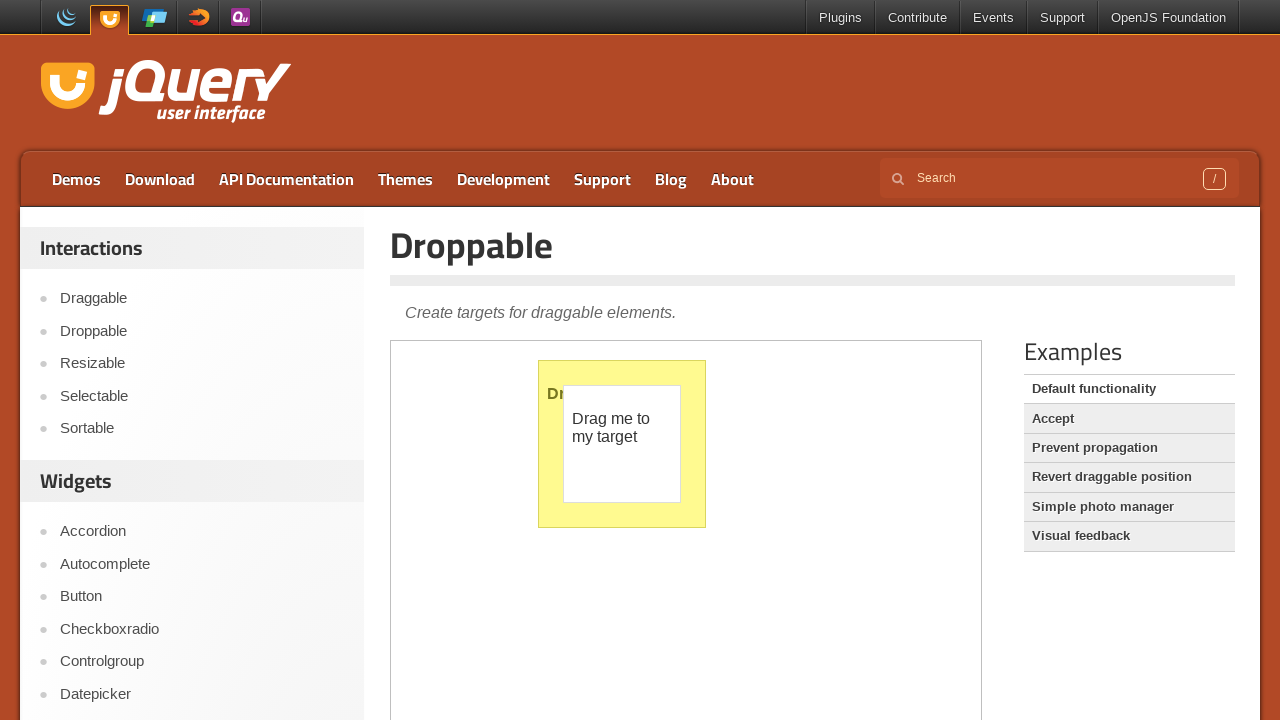